Tests basic mouse click functionality by clicking on a clickable element and verifying the click status is displayed

Starting URL: https://www.selenium.dev/selenium/web/mouse_interaction.html

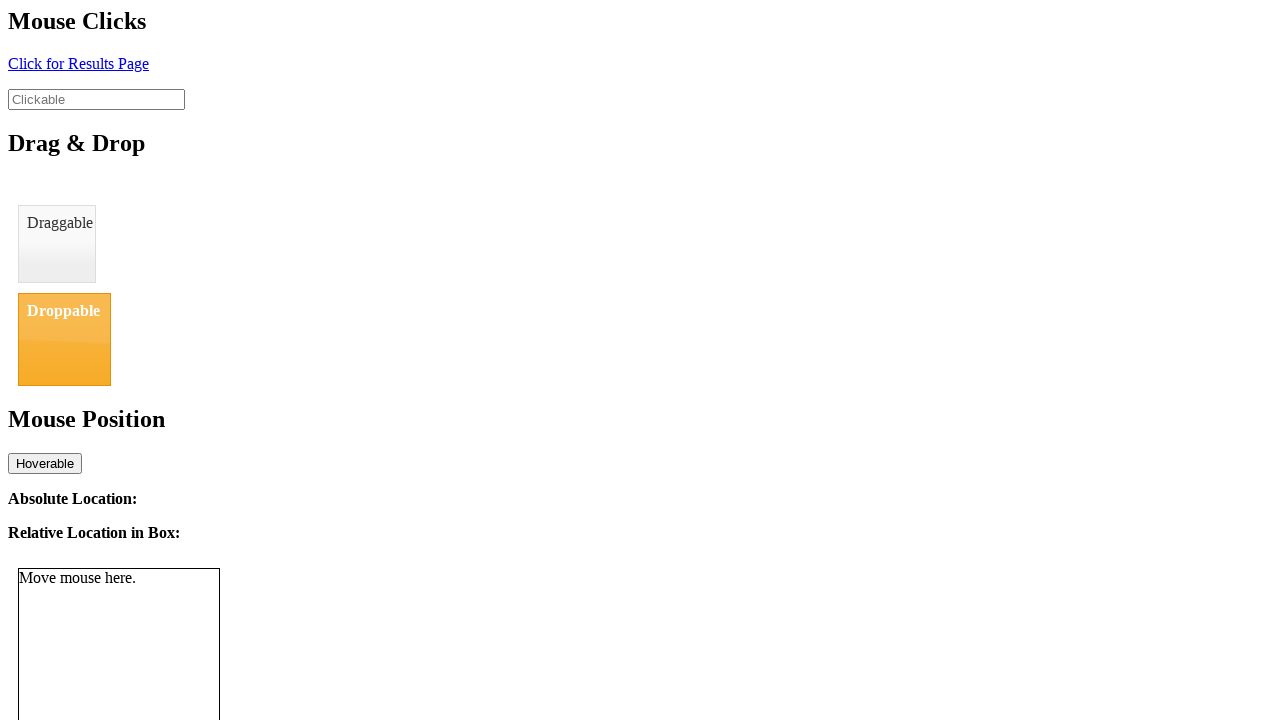

Clicked on the clickable element at (96, 99) on #clickable
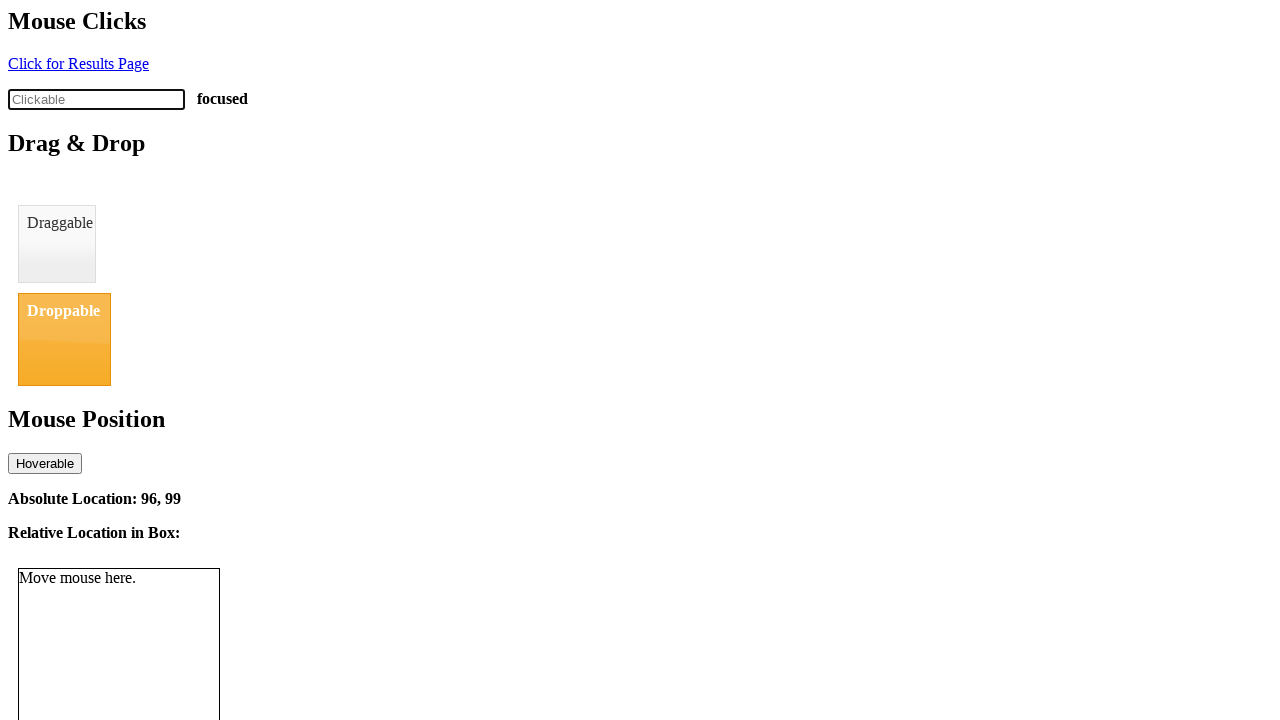

Verified click status is displayed
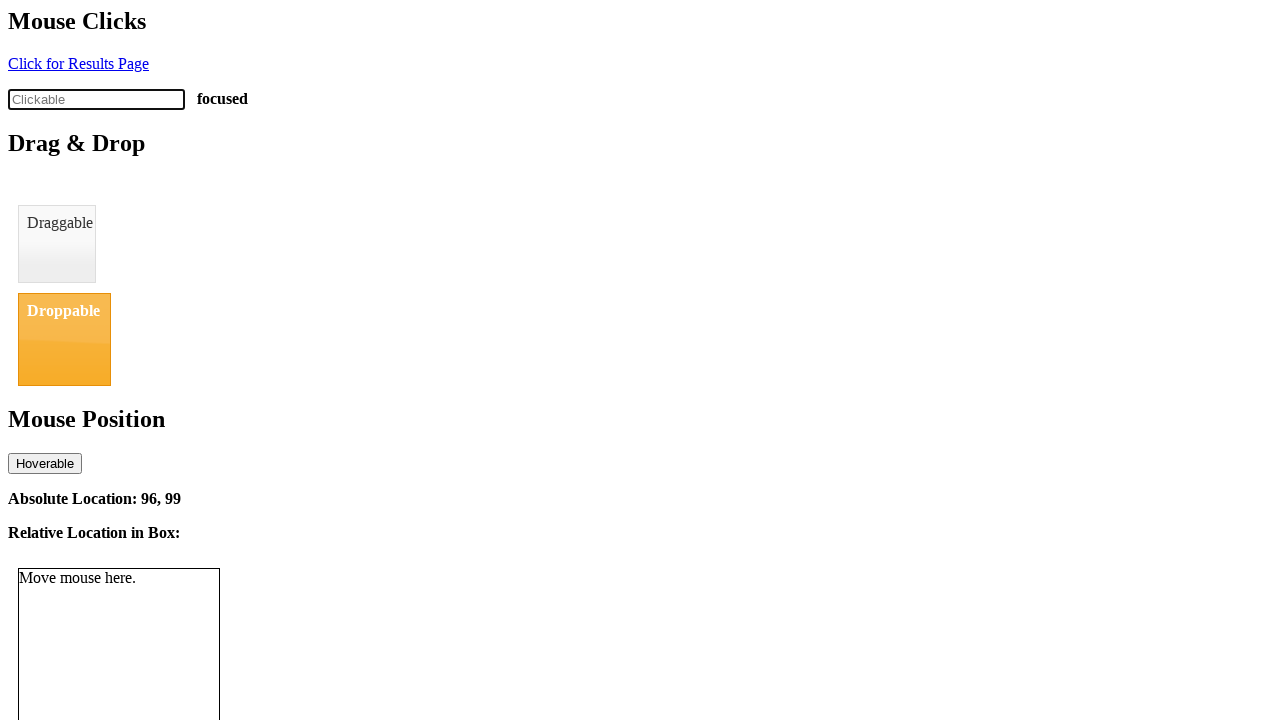

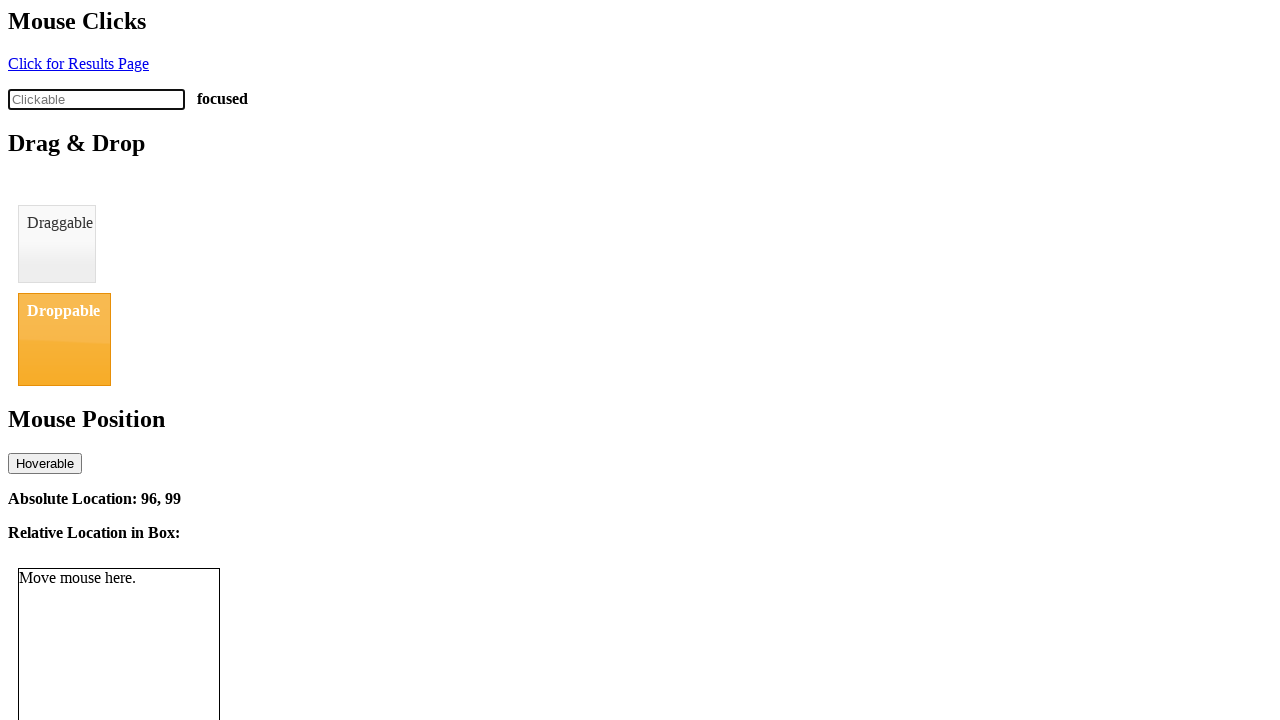